Tests a form submission that involves extracting an attribute value from an image, calculating a mathematical result, filling in the answer, selecting checkboxes and radio buttons, and submitting the form

Starting URL: http://suninjuly.github.io/get_attribute.html

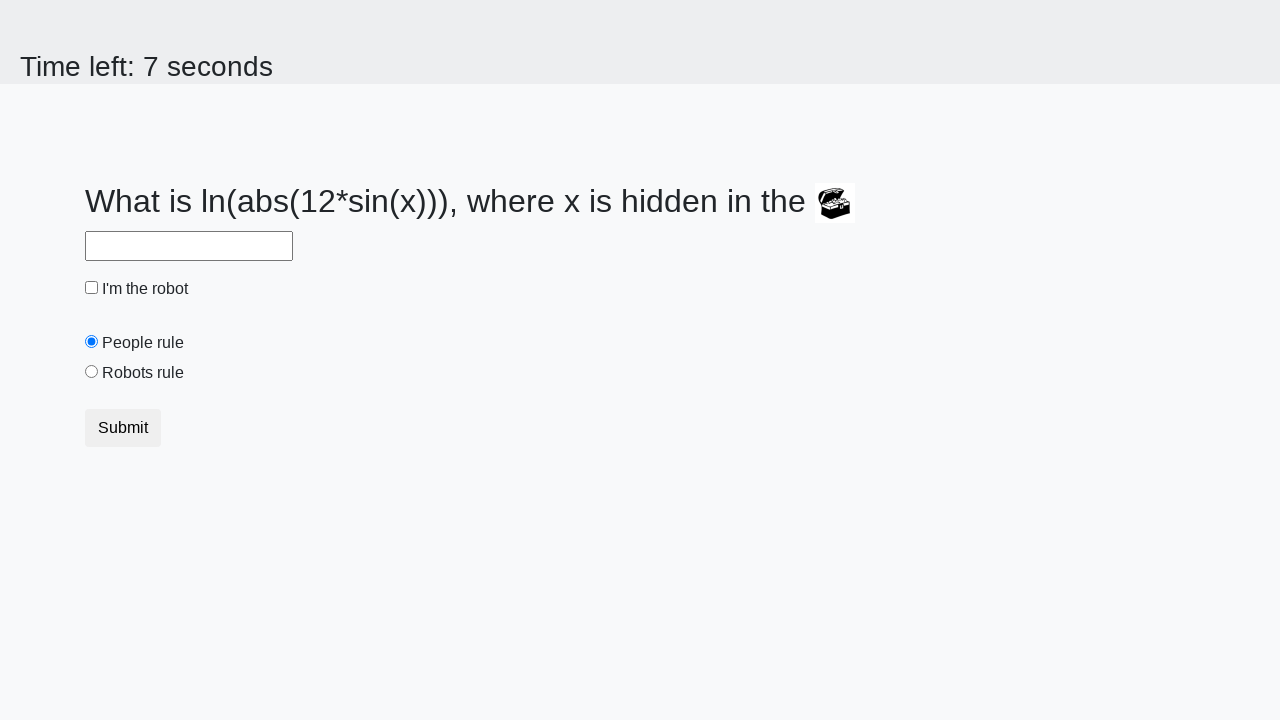

Located treasure image element
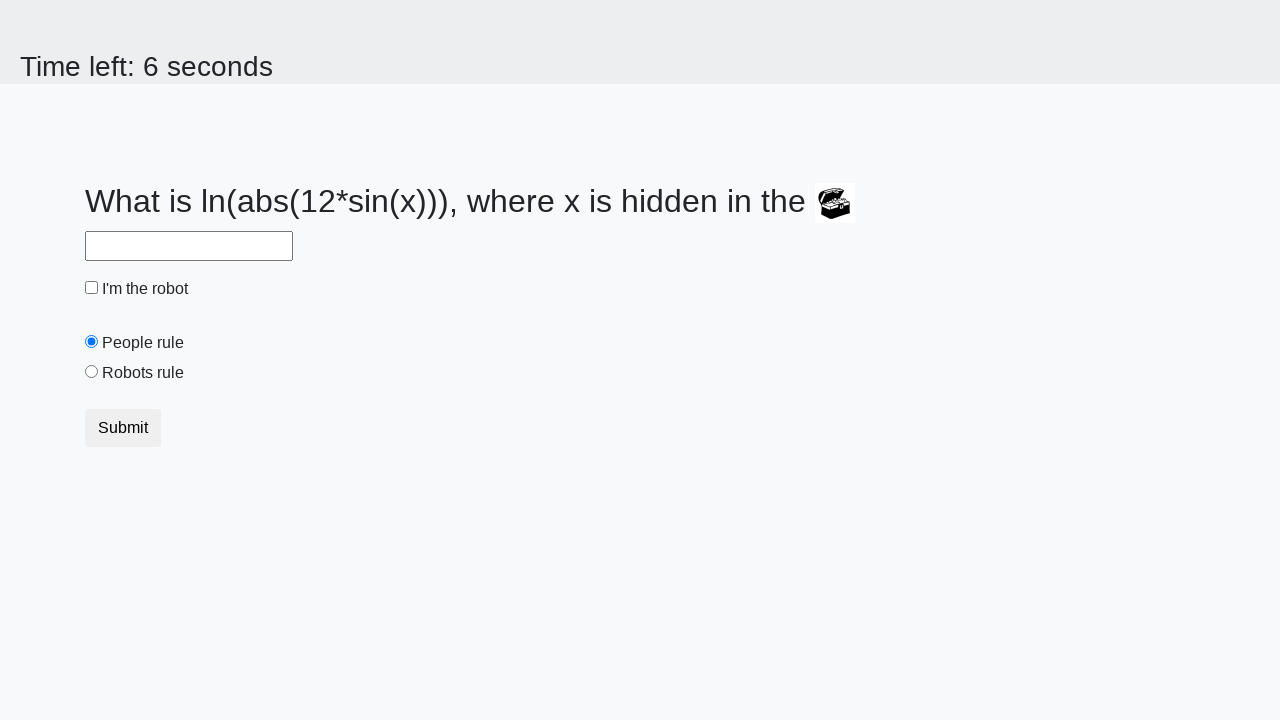

Extracted valuex attribute from image: 311
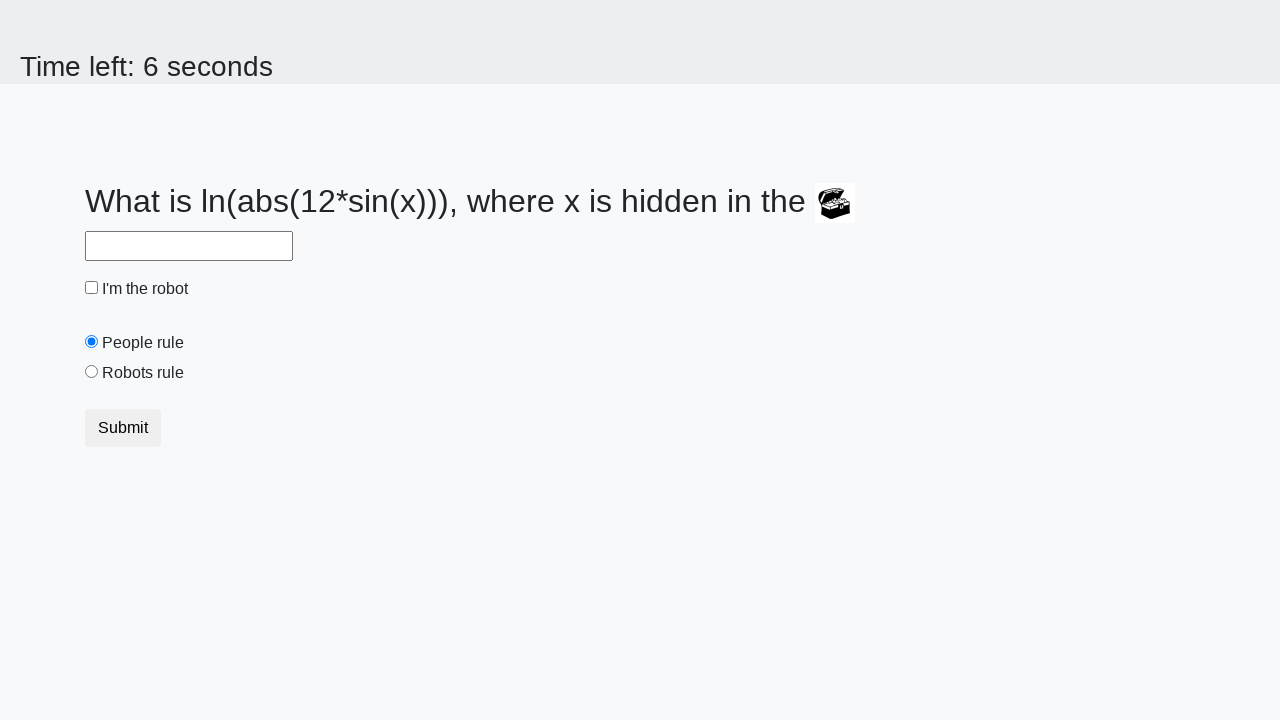

Calculated mathematical result: -1.5508793028415606
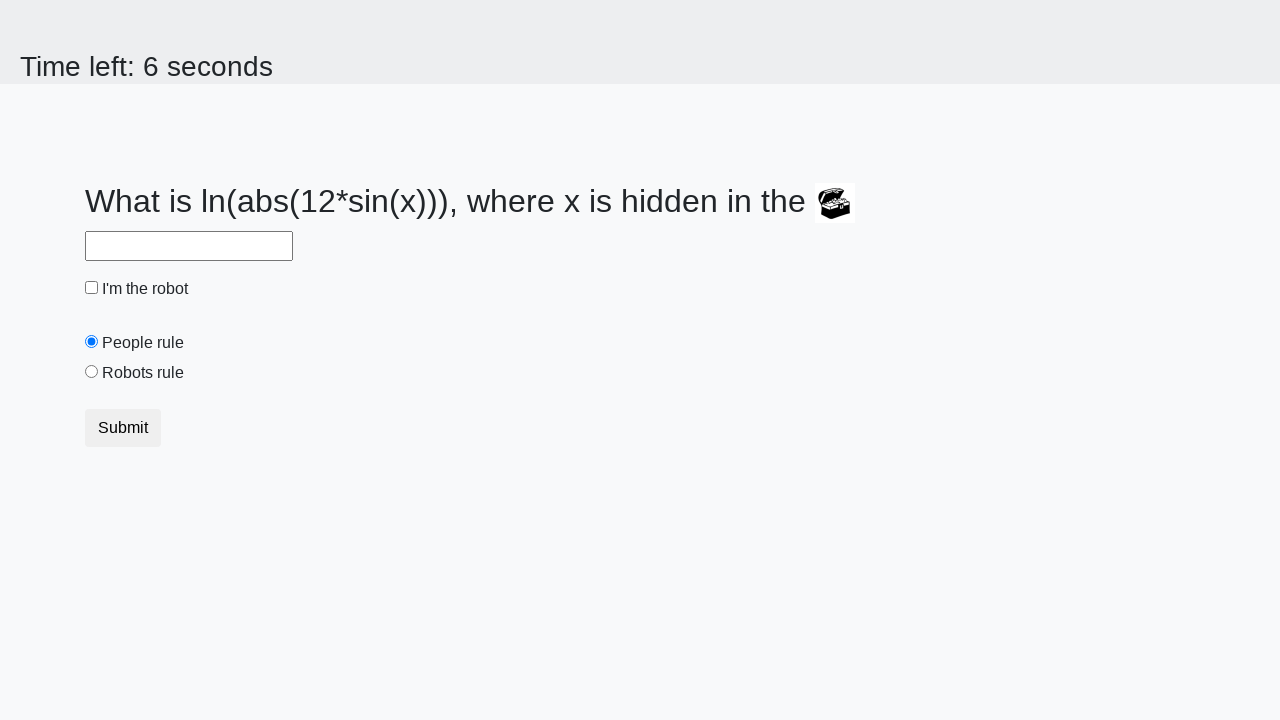

Filled answer field with calculated value: -1.5508793028415606 on #answer
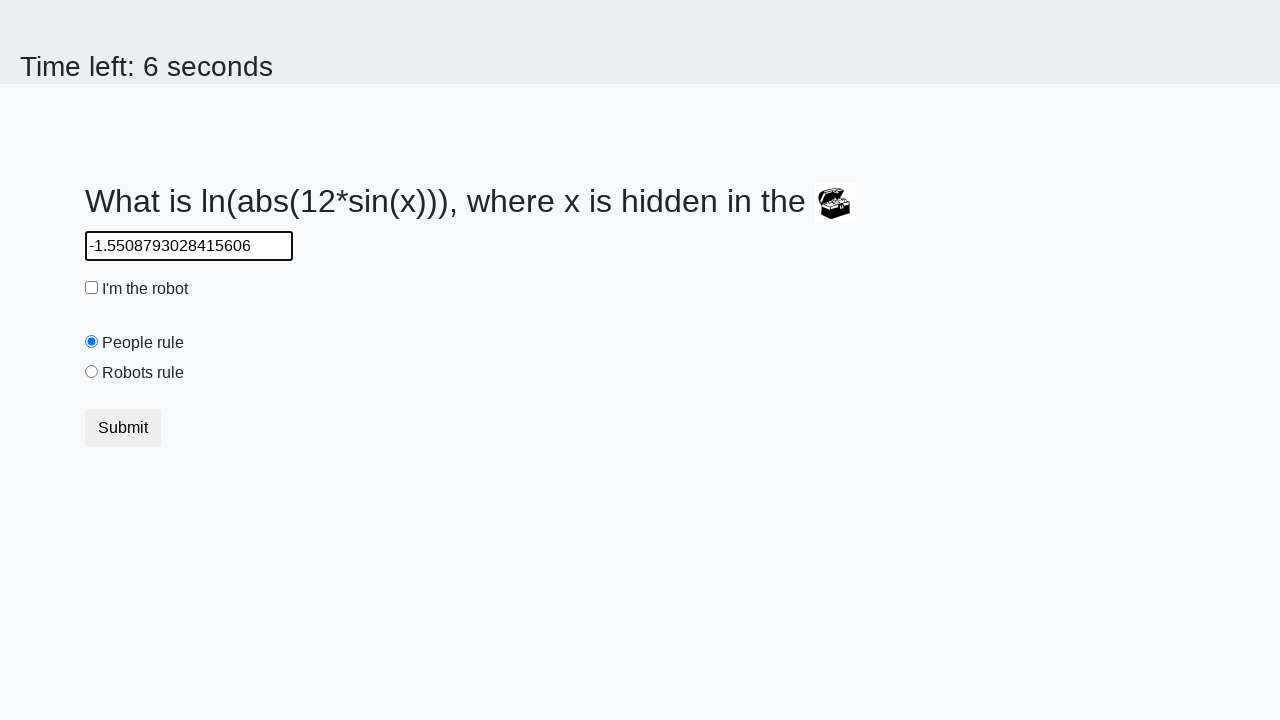

Checked the robot checkbox at (92, 288) on #robotCheckbox
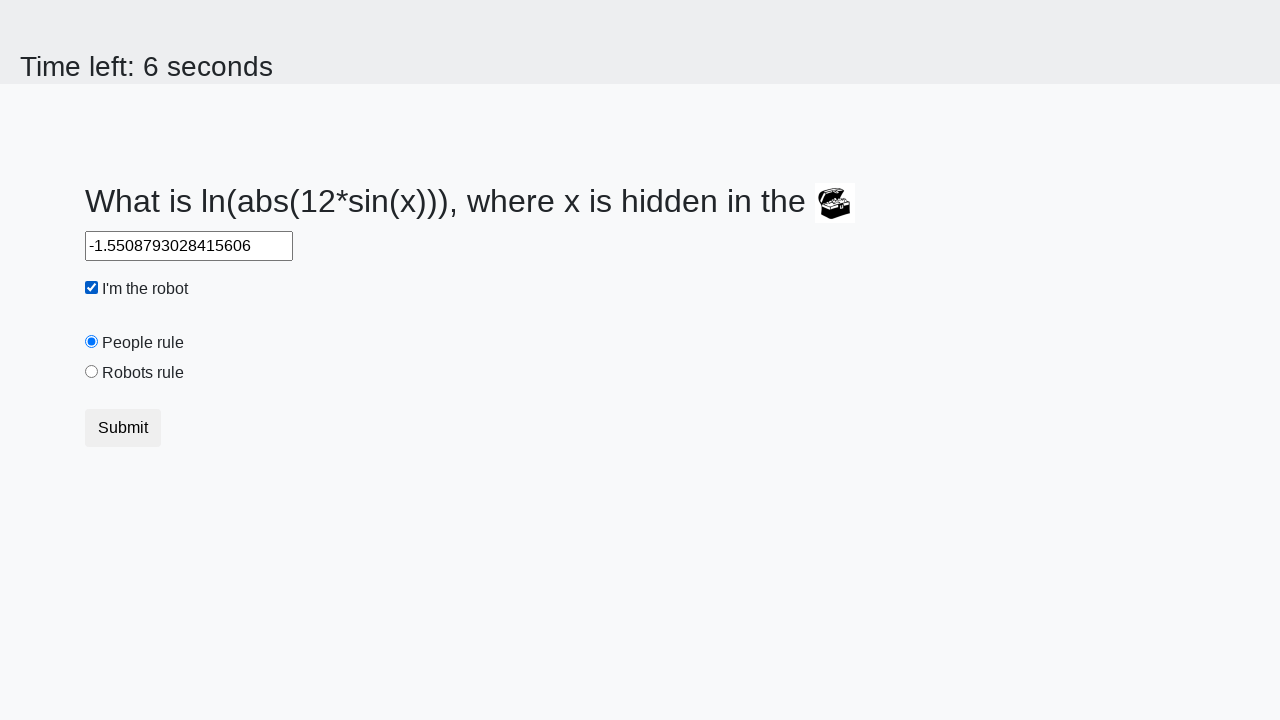

Selected the robots rule radio button at (92, 372) on #robotsRule
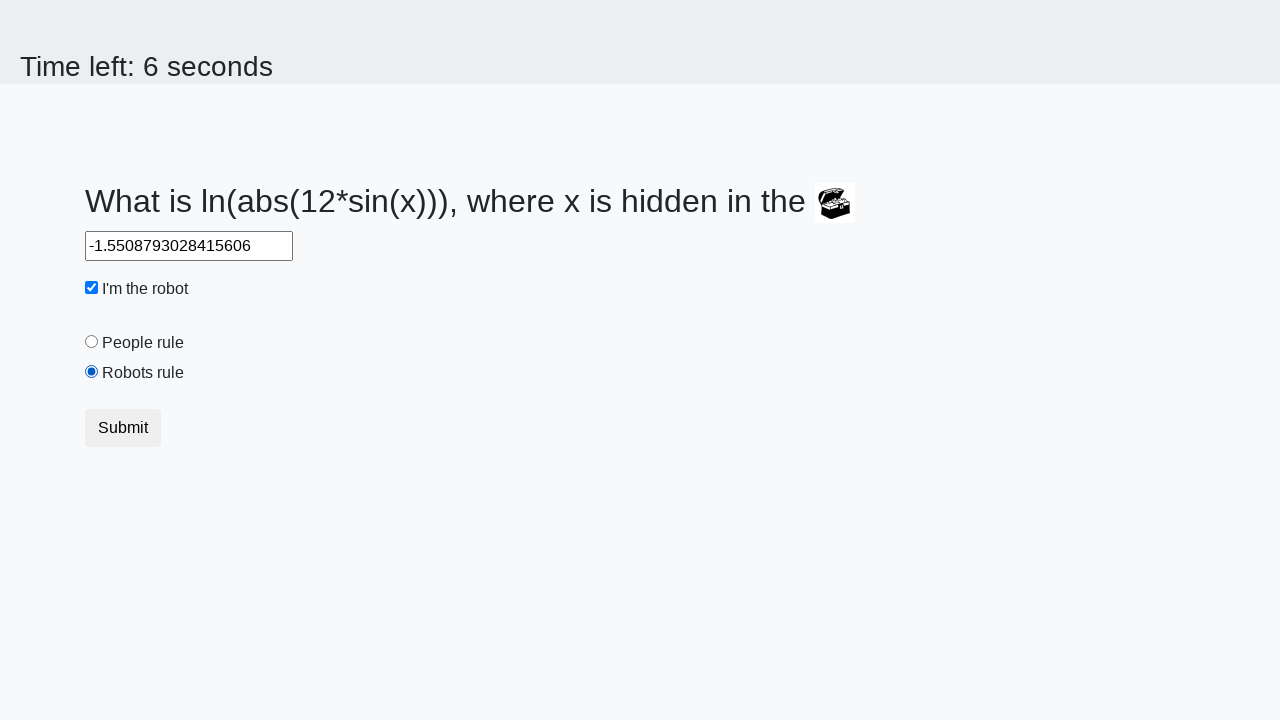

Submitted the form by clicking submit button at (123, 428) on button.btn
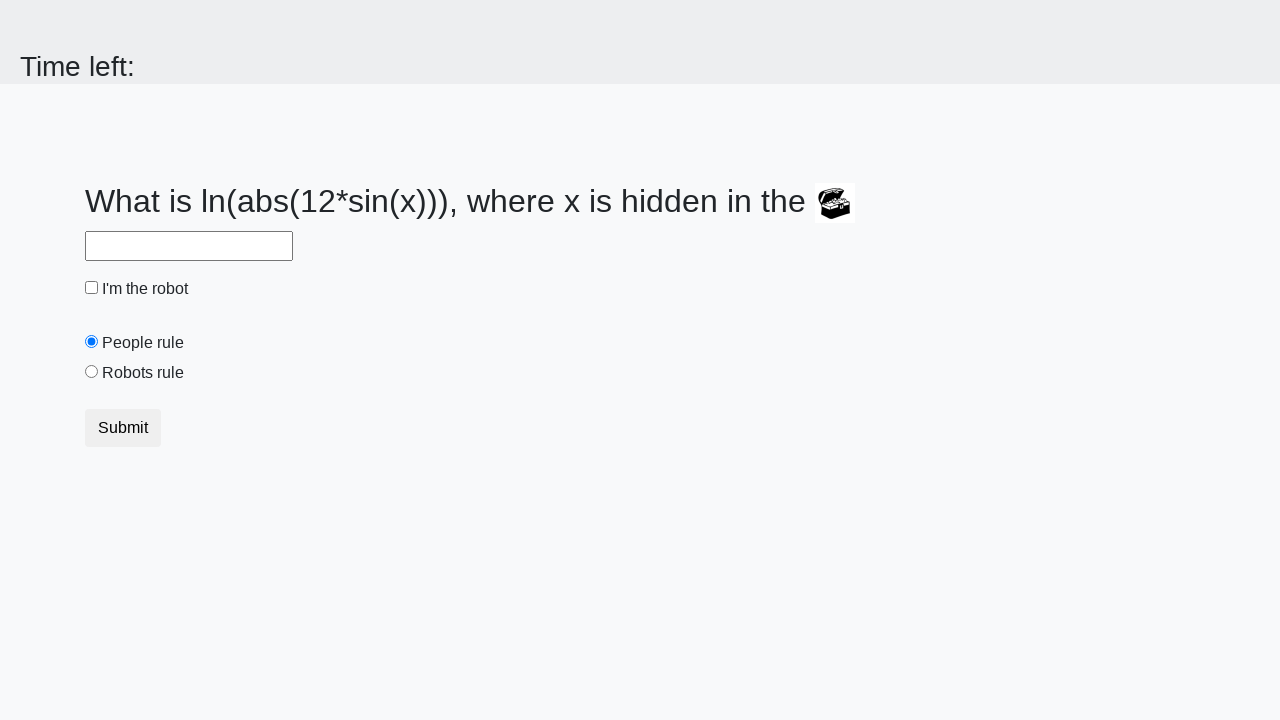

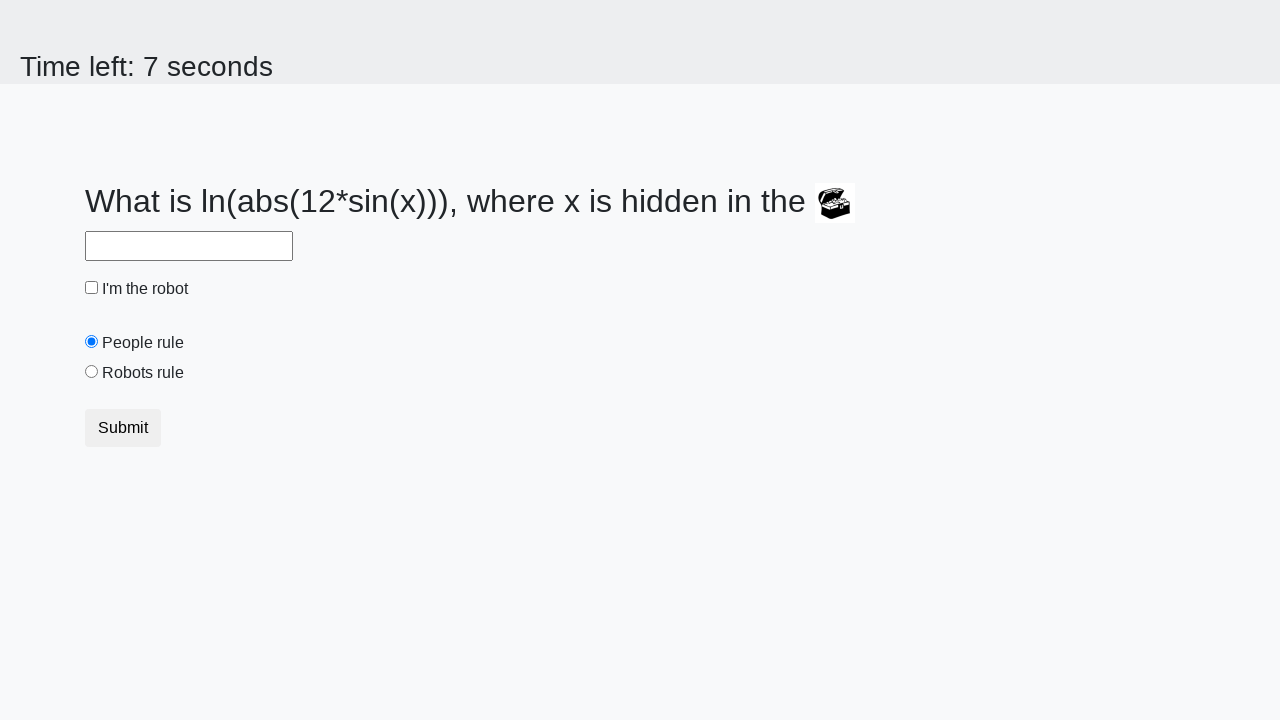